Tests browser tab management by opening multiple tabs, switching between them, and clicking elements on different pages

Starting URL: https://www.selenium.dev/

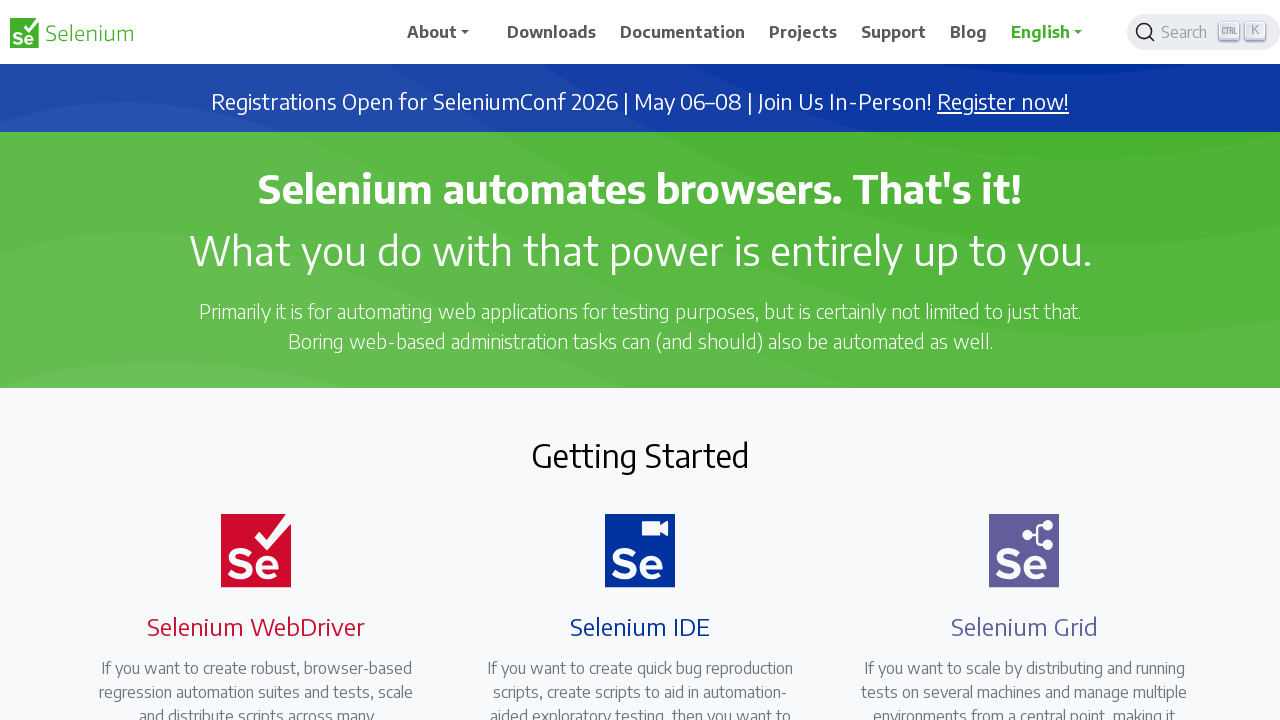

Opened a new browser tab
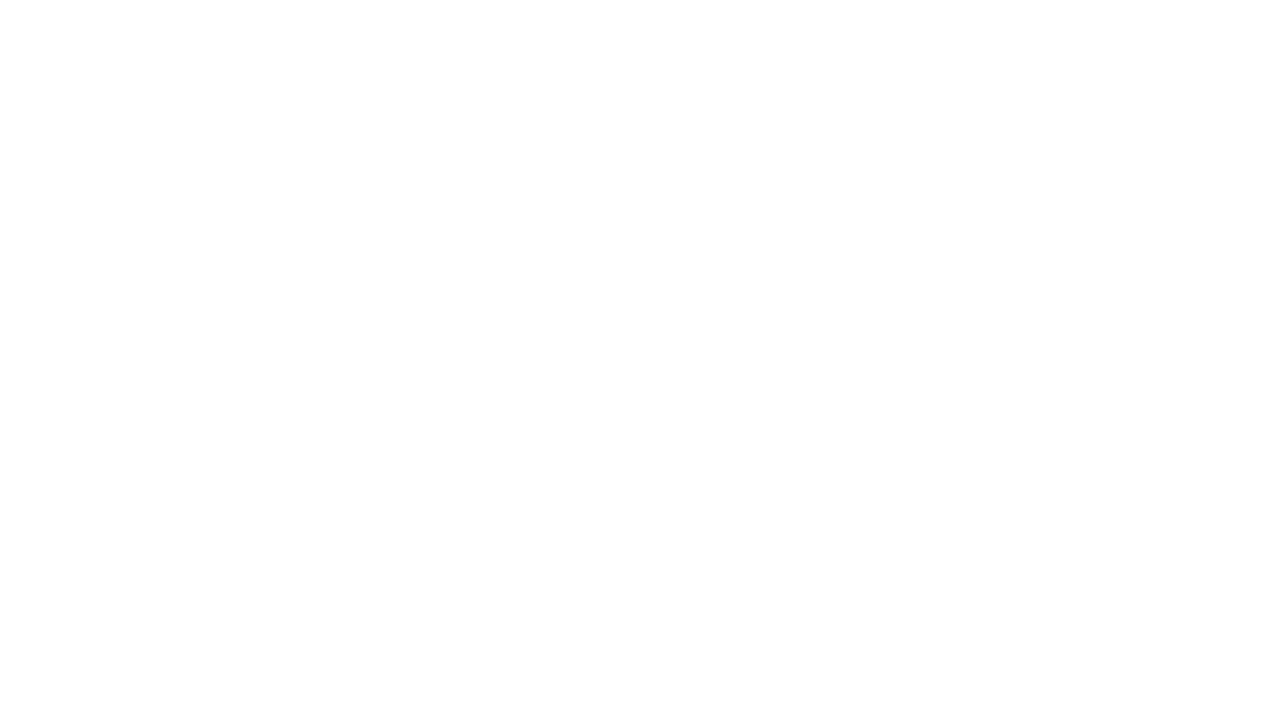

Navigated to Playwright website
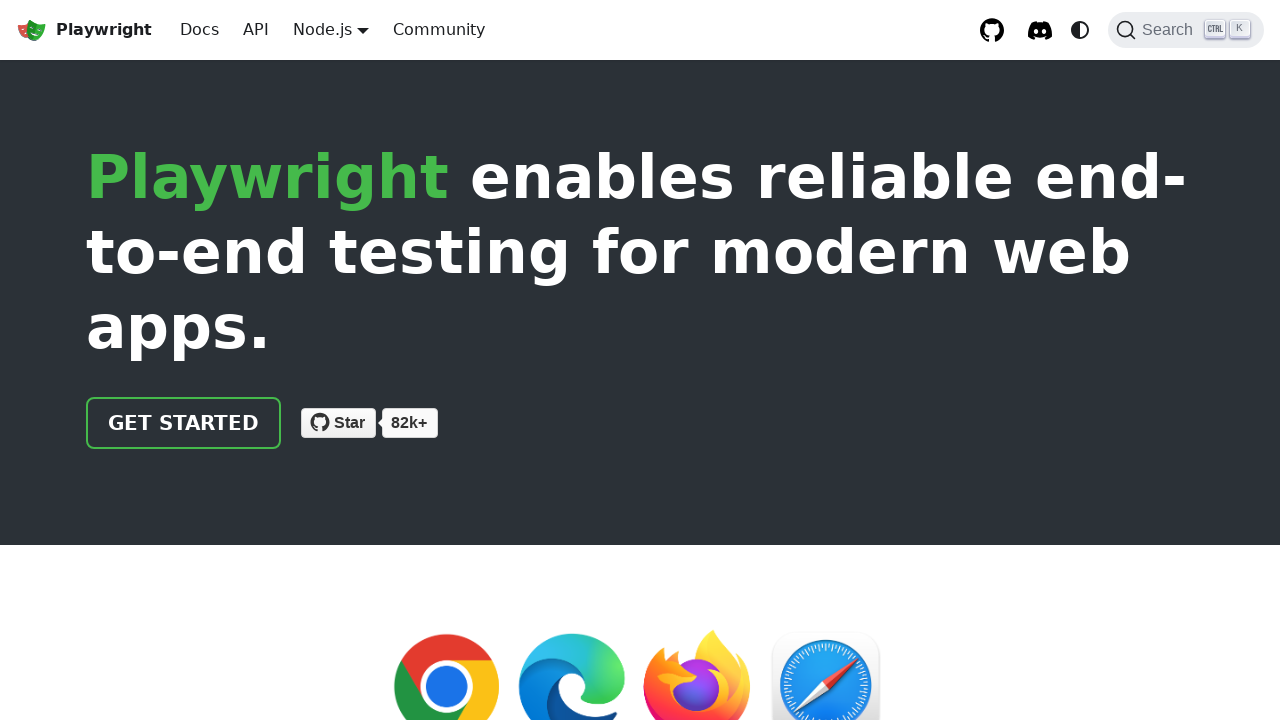

Clicked 'Get Started' button on Playwright page at (184, 423) on .getStarted_Sjon
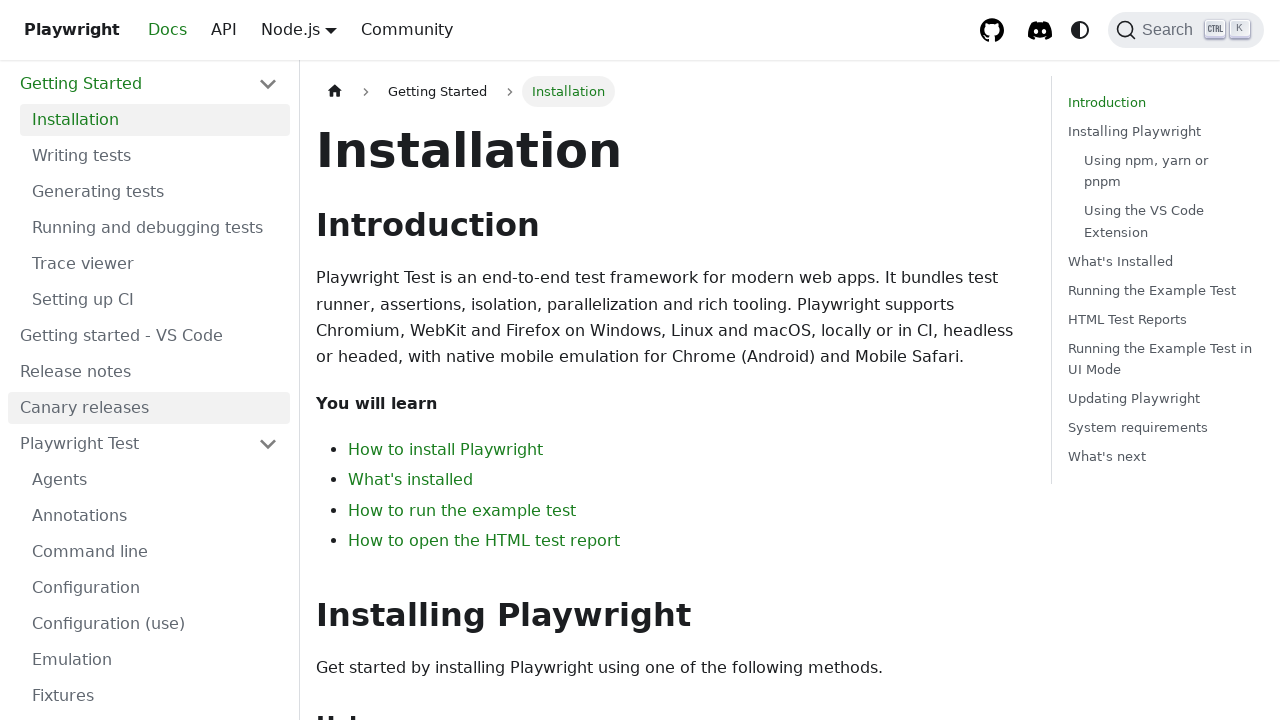

Switched back to Selenium tab and clicked Downloads at (552, 32) on xpath=//span[normalize-space()='Downloads']
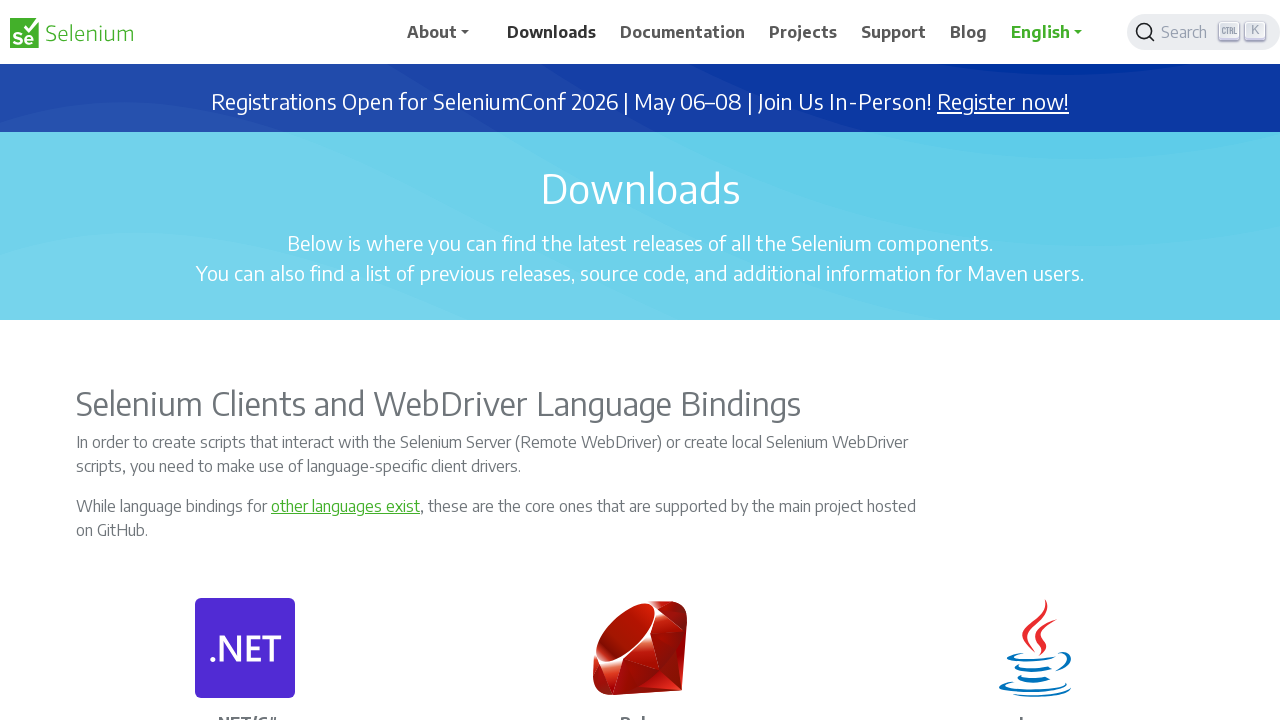

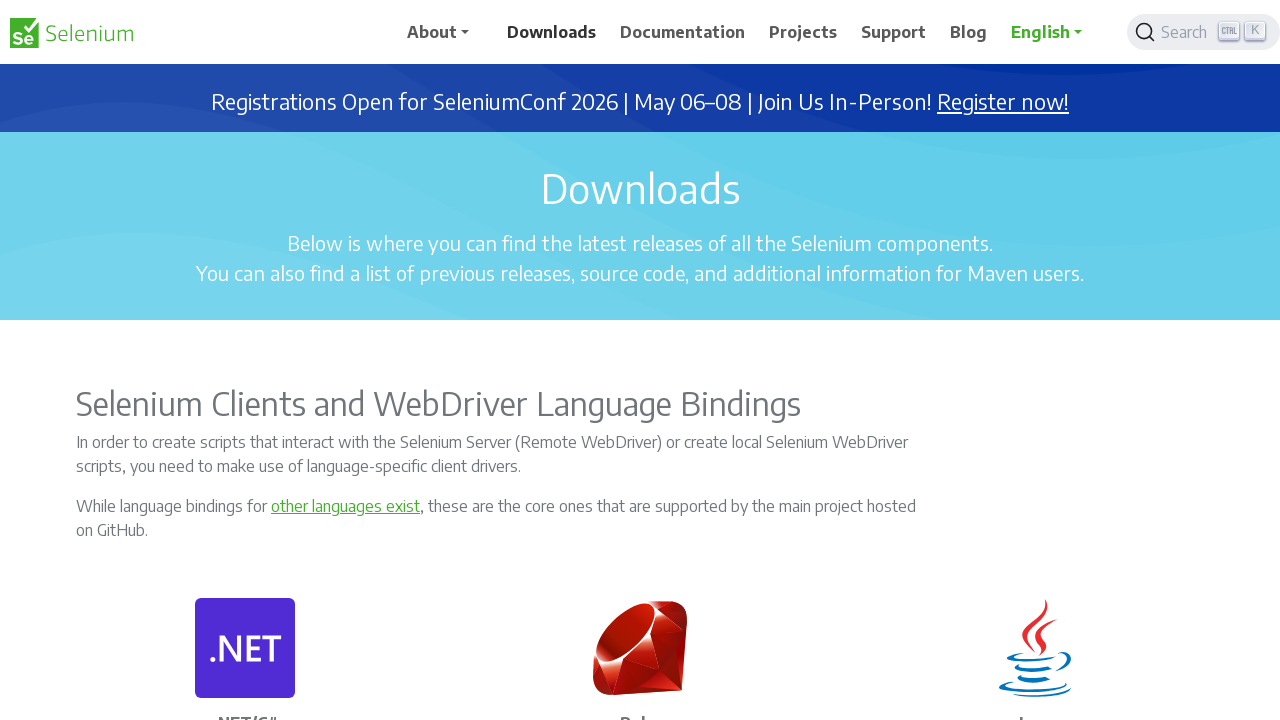